Tests JavaScript prompt dialog by clicking a button to trigger it, entering text, and accepting the prompt

Starting URL: https://automationfc.github.io/basic-form/index.html

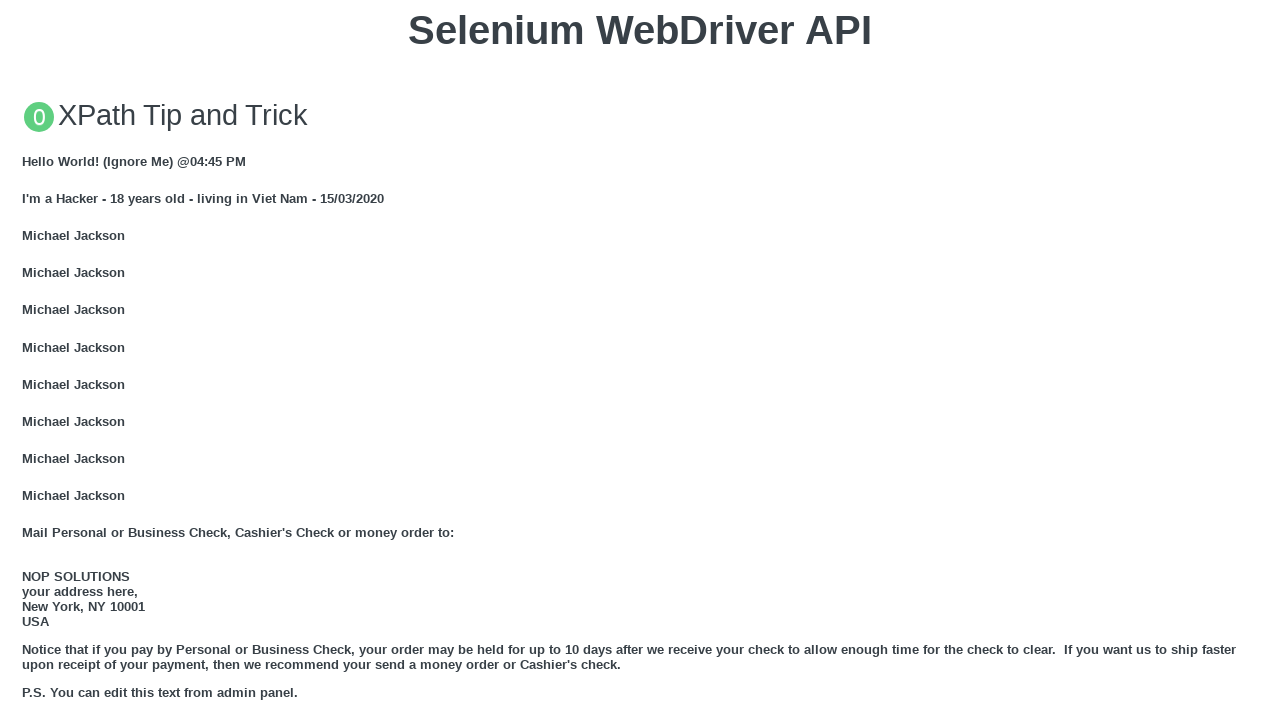

Set up dialog handler to accept JS prompt with text 'Sun Automation'
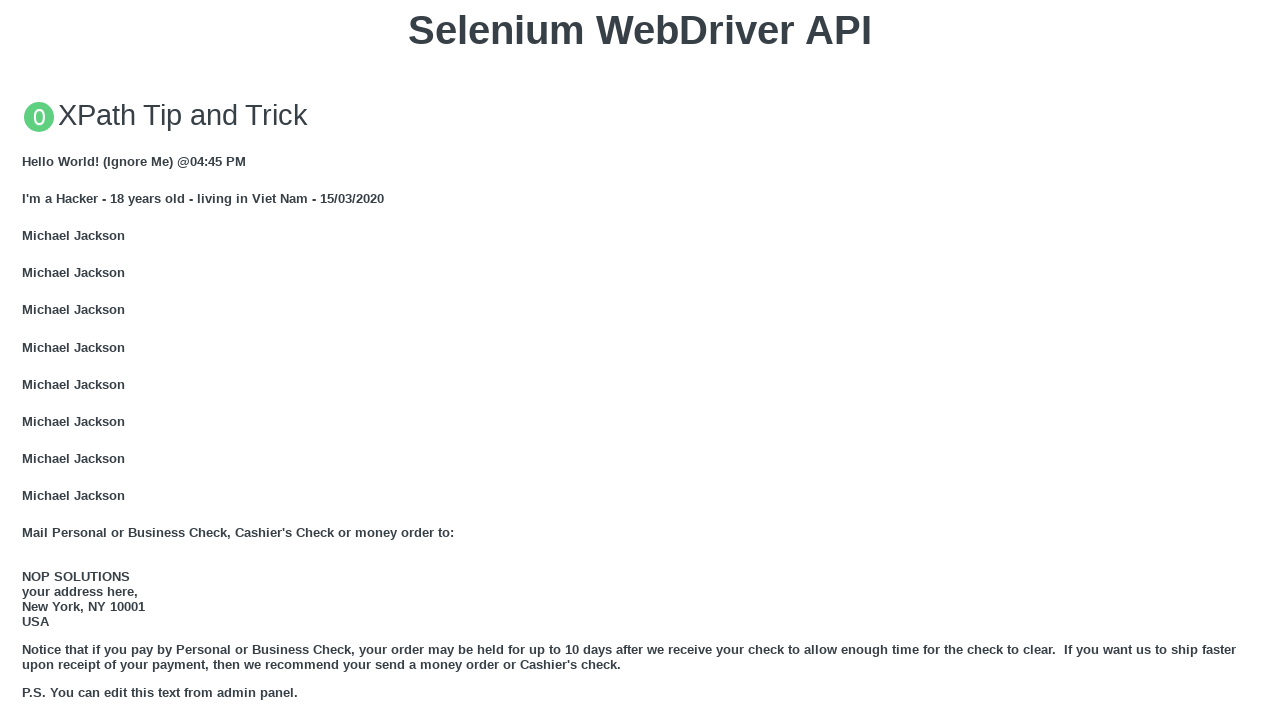

Clicked button to trigger JS Prompt dialog at (640, 360) on xpath=//button[text()='Click for JS Prompt']
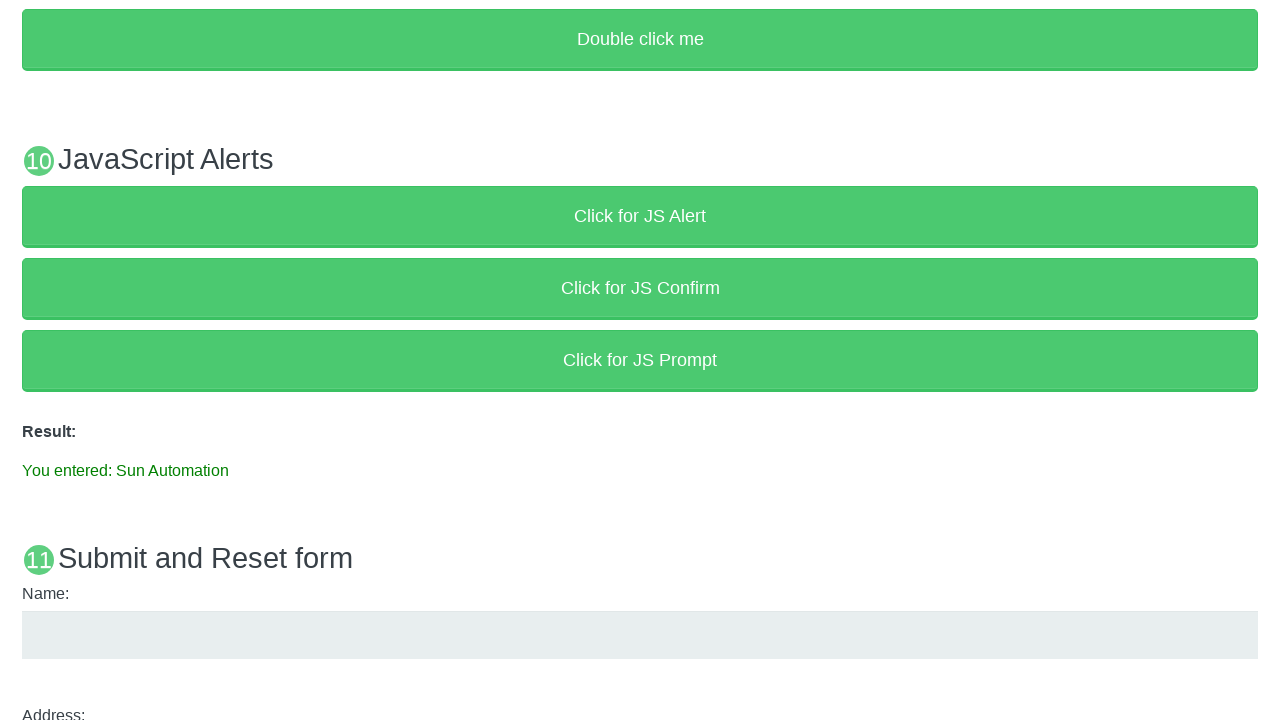

Verified that entered text 'Sun Automation' is displayed in result
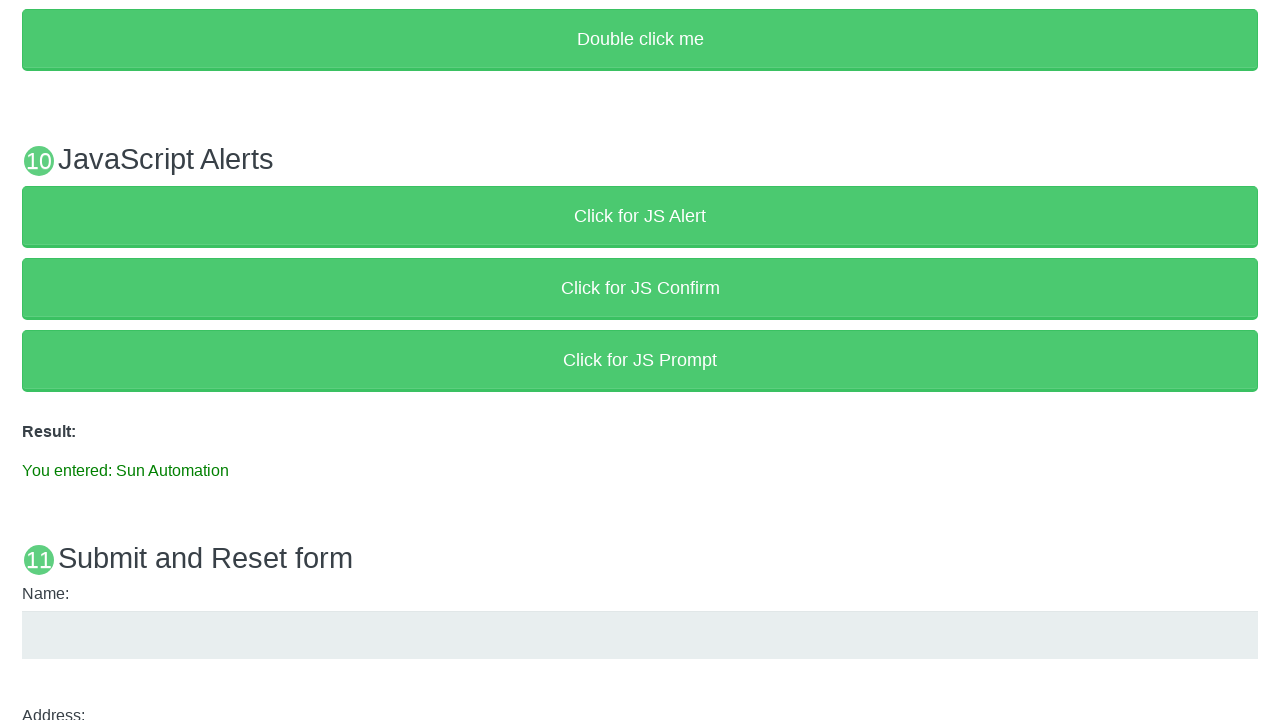

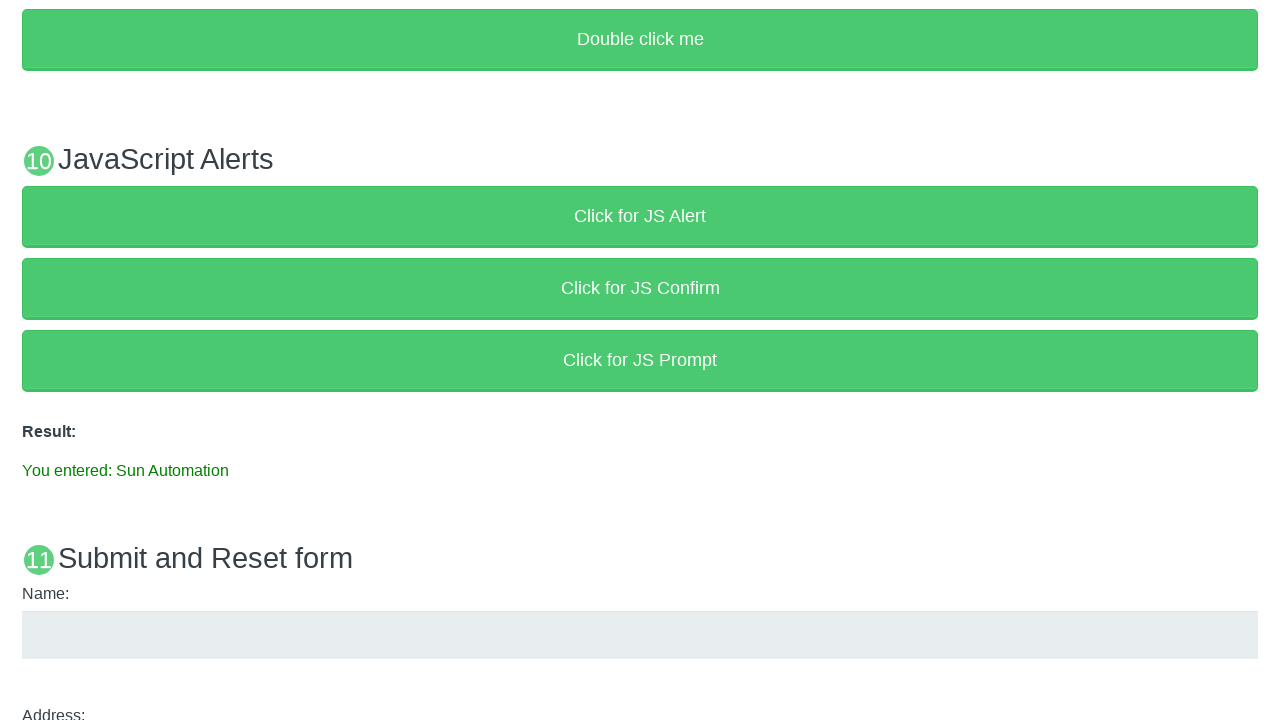